Tests a practice form by filling out all fields including name, email, gender, phone number, date of birth, subjects, hobbies, address, and state/city dropdowns, then submits the form.

Starting URL: https://demoqa.com/automation-practice-form

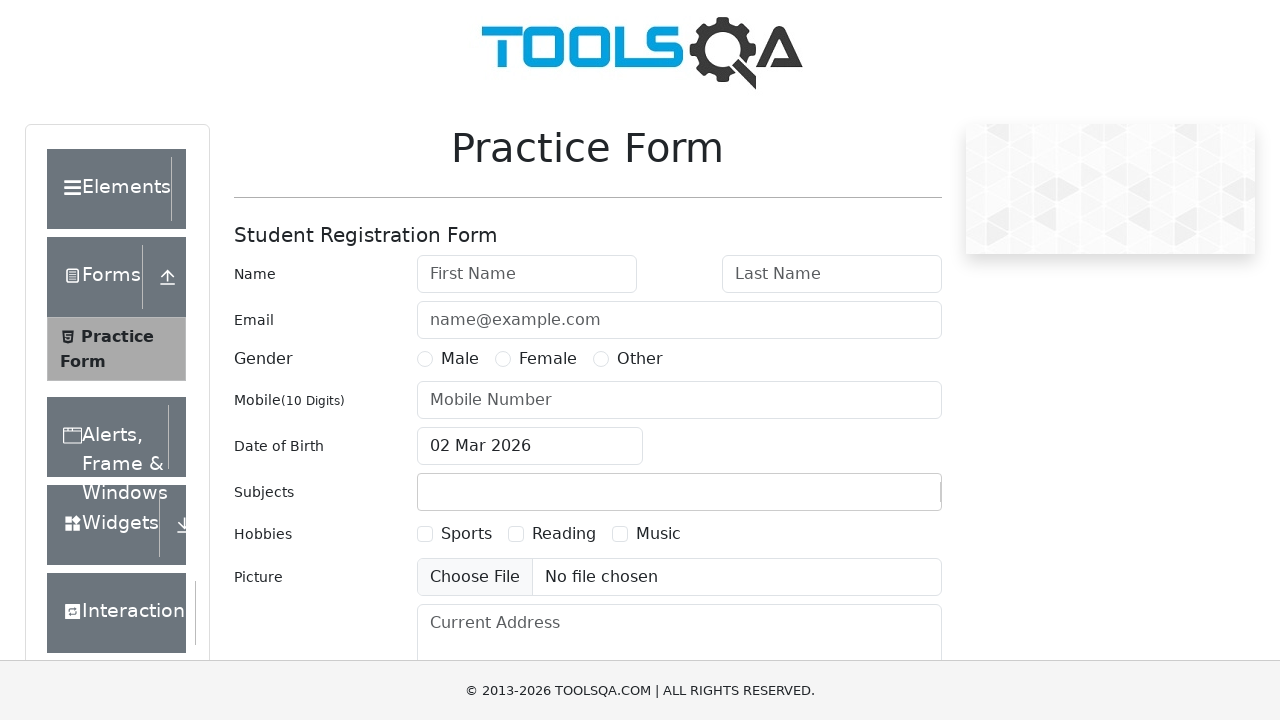

Filled first name with 'Thomas' on #firstName
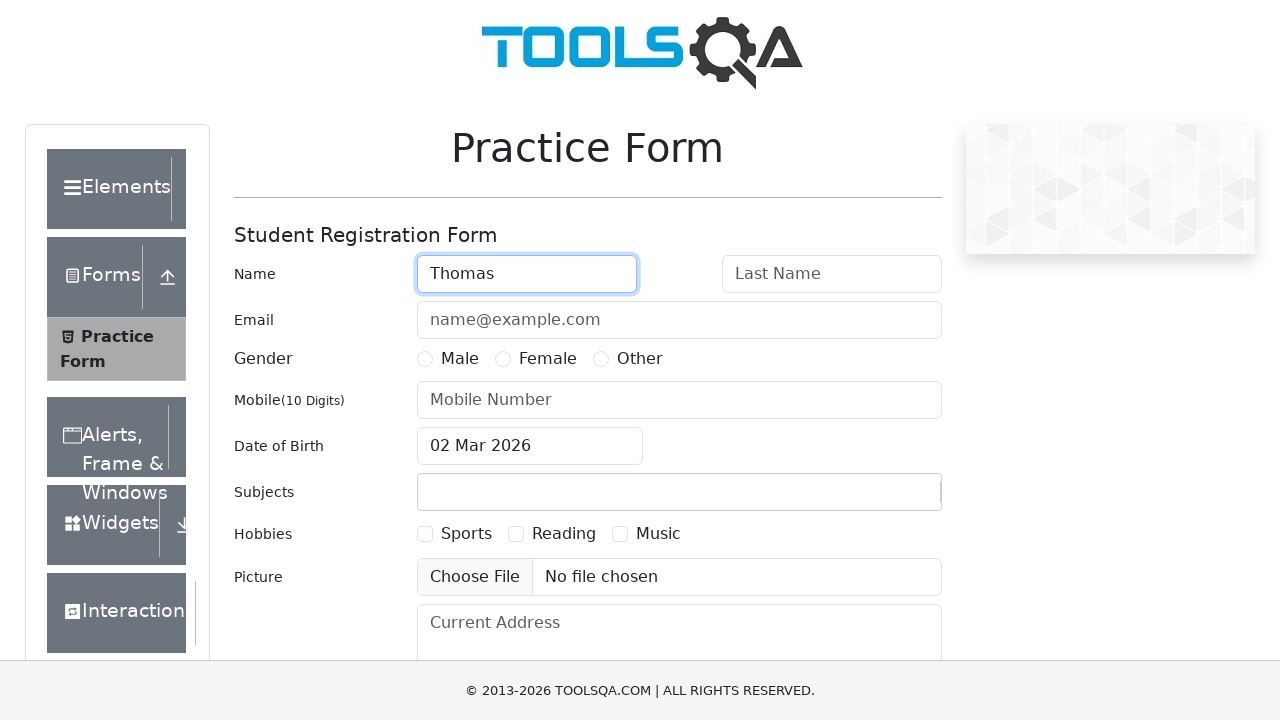

Filled last name with 'Anderson' on #lastName
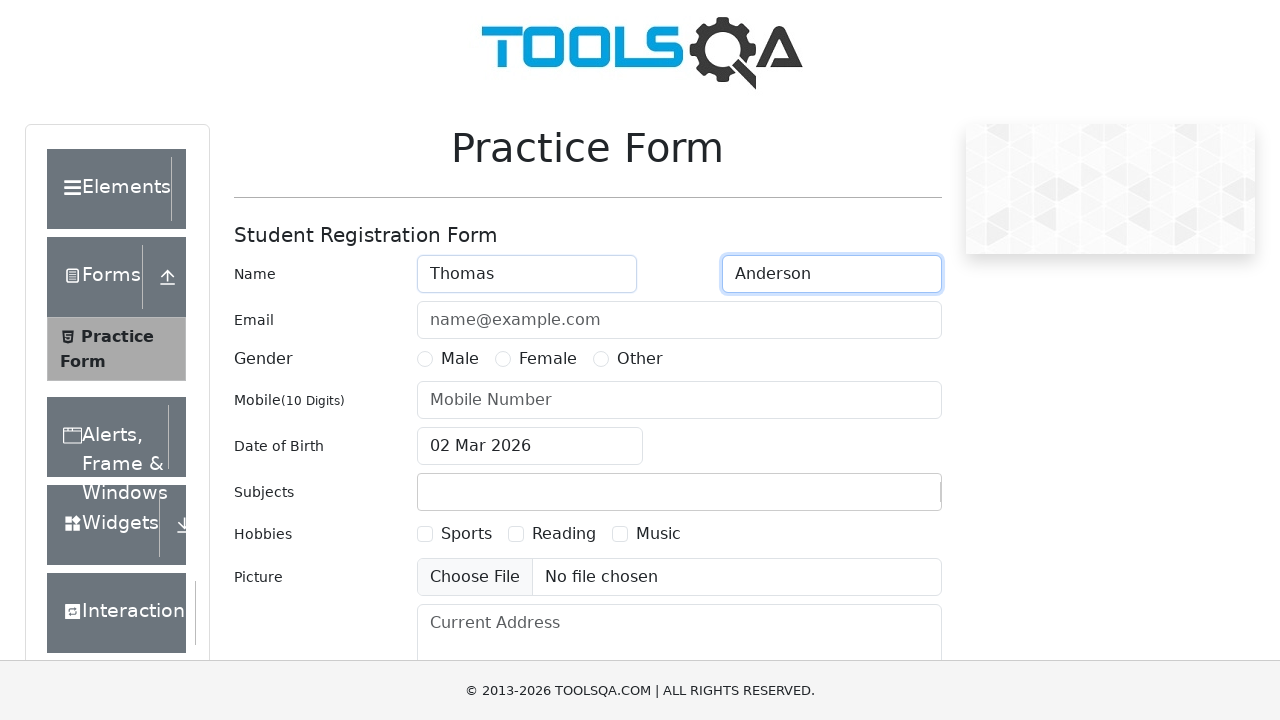

Filled email with 'neo@matrix.web' on #userEmail
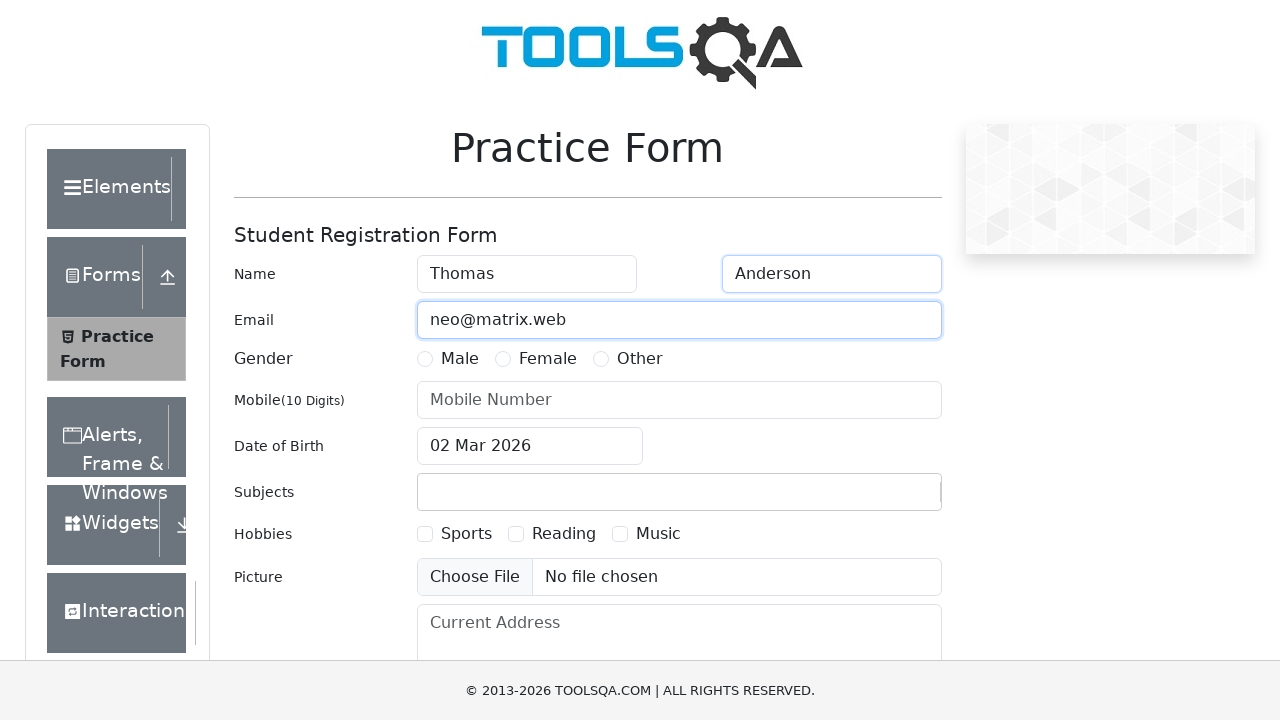

Selected Male gender option at (460, 359) on label[for='gender-radio-1']
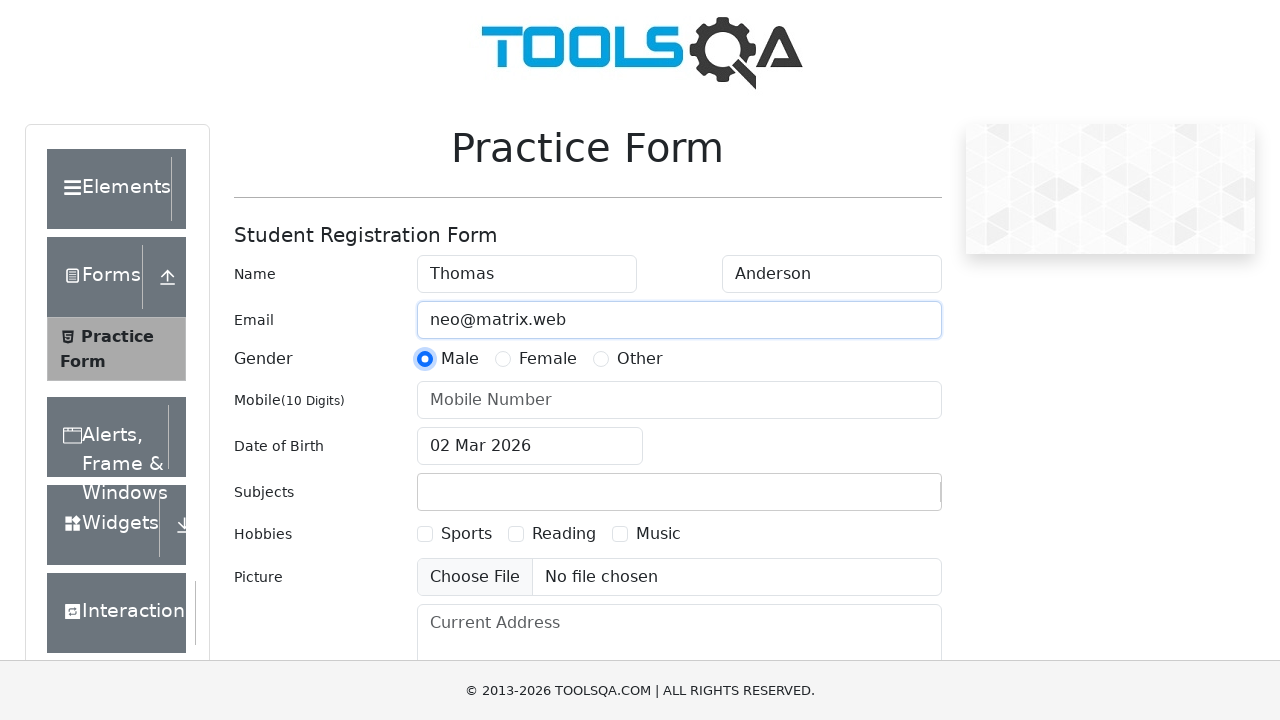

Filled phone number with '8800555353' on #userNumber
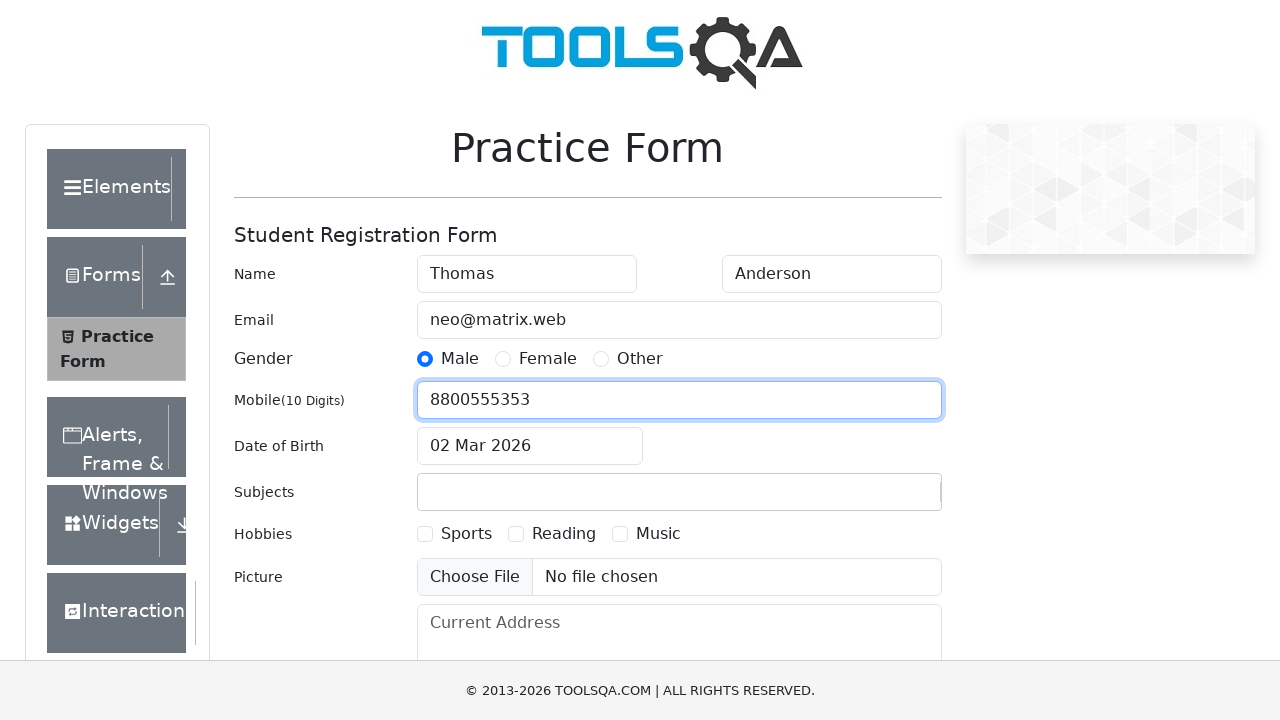

Clicked date of birth input to open calendar at (530, 446) on #dateOfBirthInput
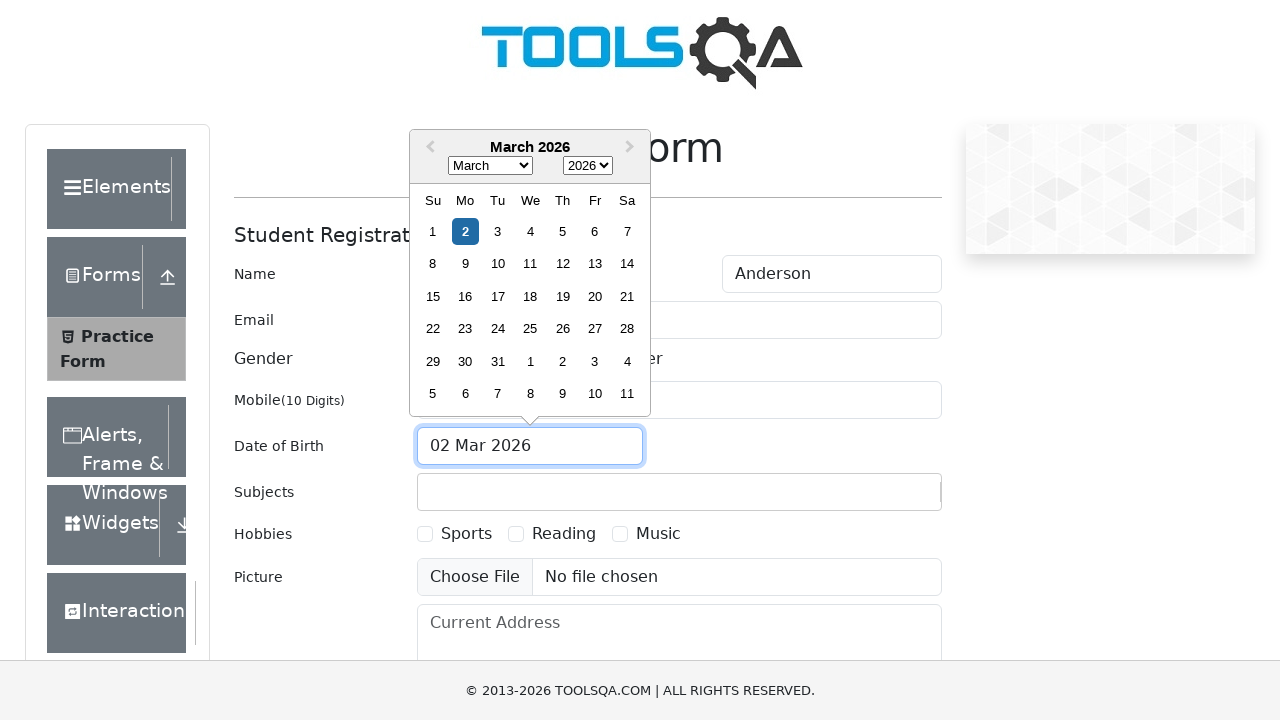

Selected September from month dropdown on .react-datepicker__month-select
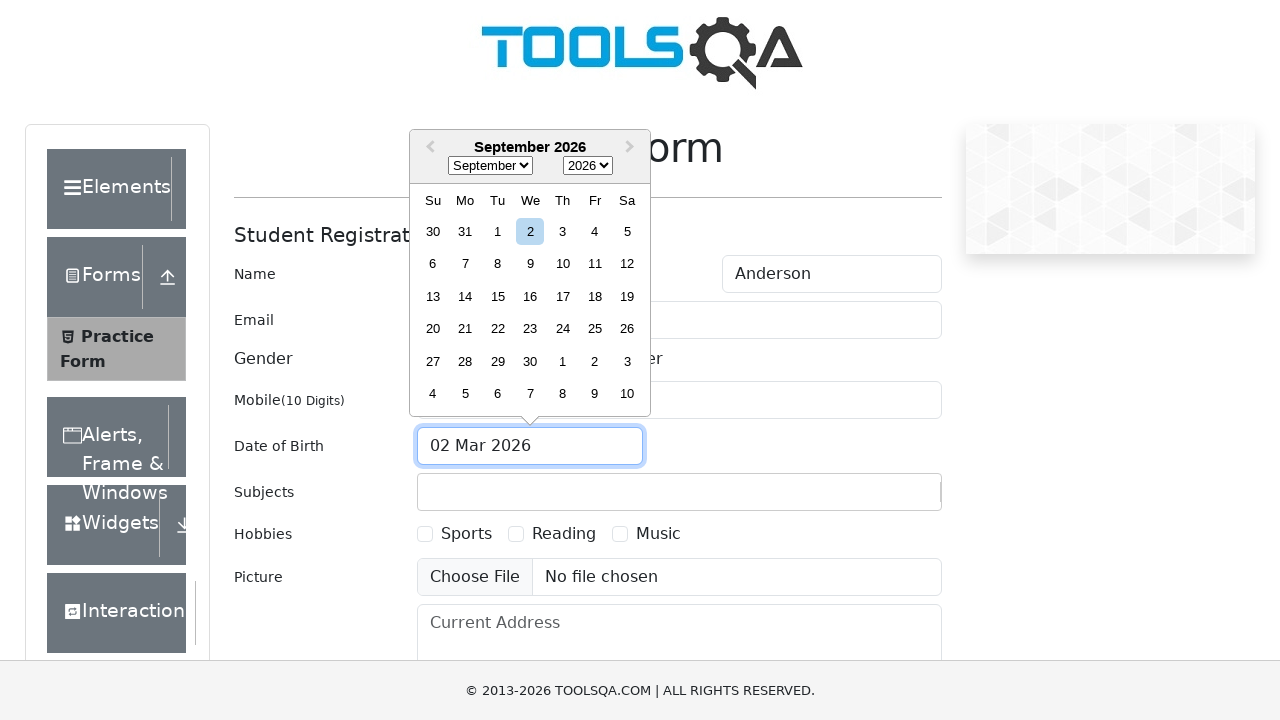

Selected 1971 from year dropdown on .react-datepicker__year-select
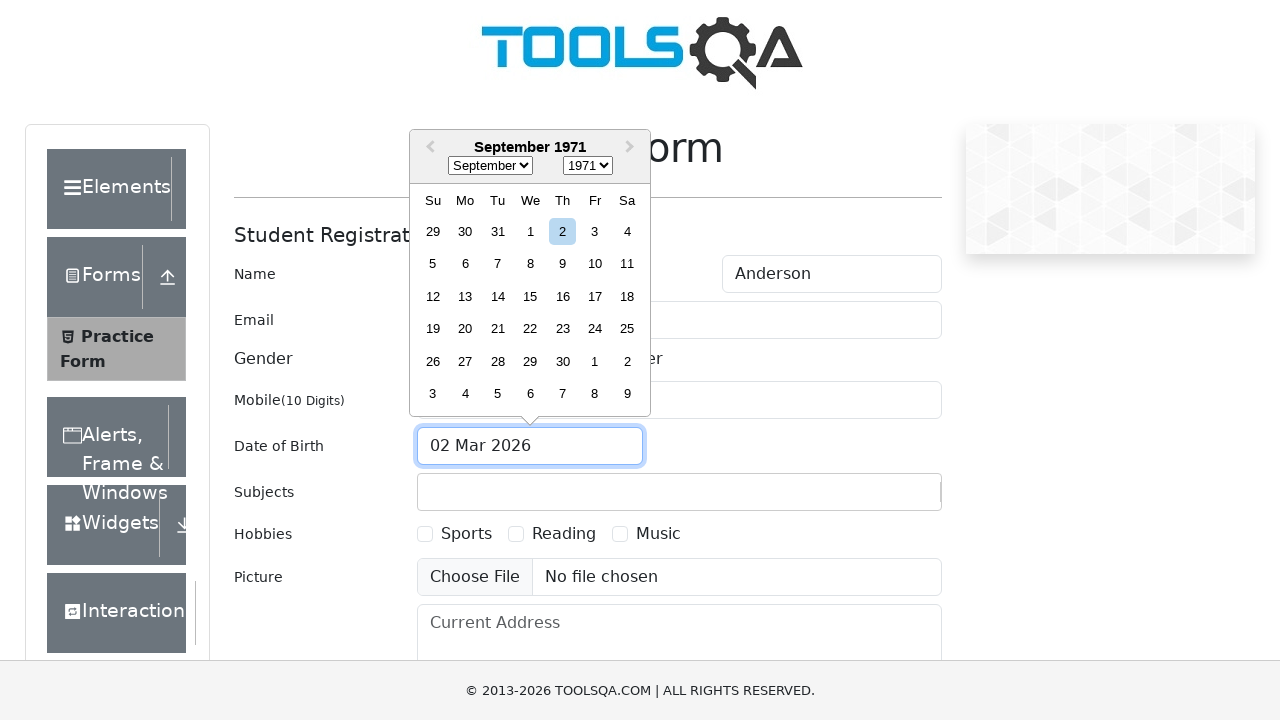

Selected September 13, 1971 as date of birth at (465, 296) on div[aria-label='Choose Monday, September 13th, 1971']
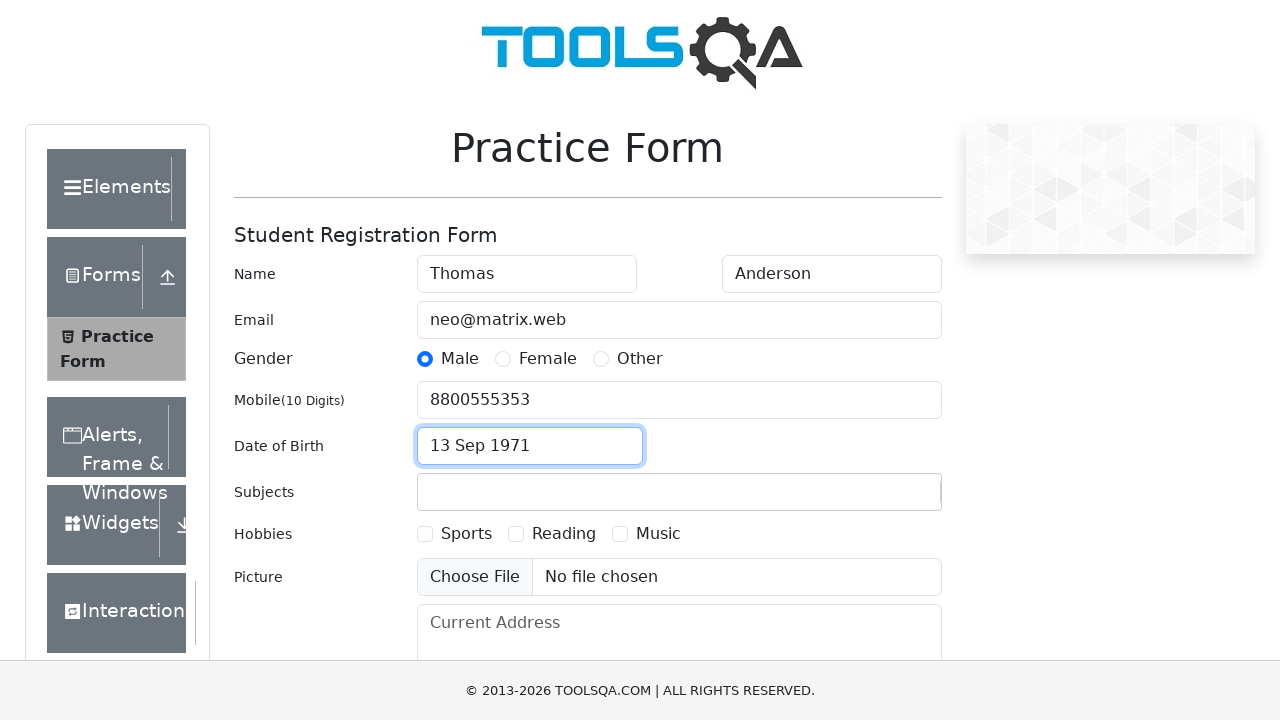

Filled subjects input with 'English' on #subjectsInput
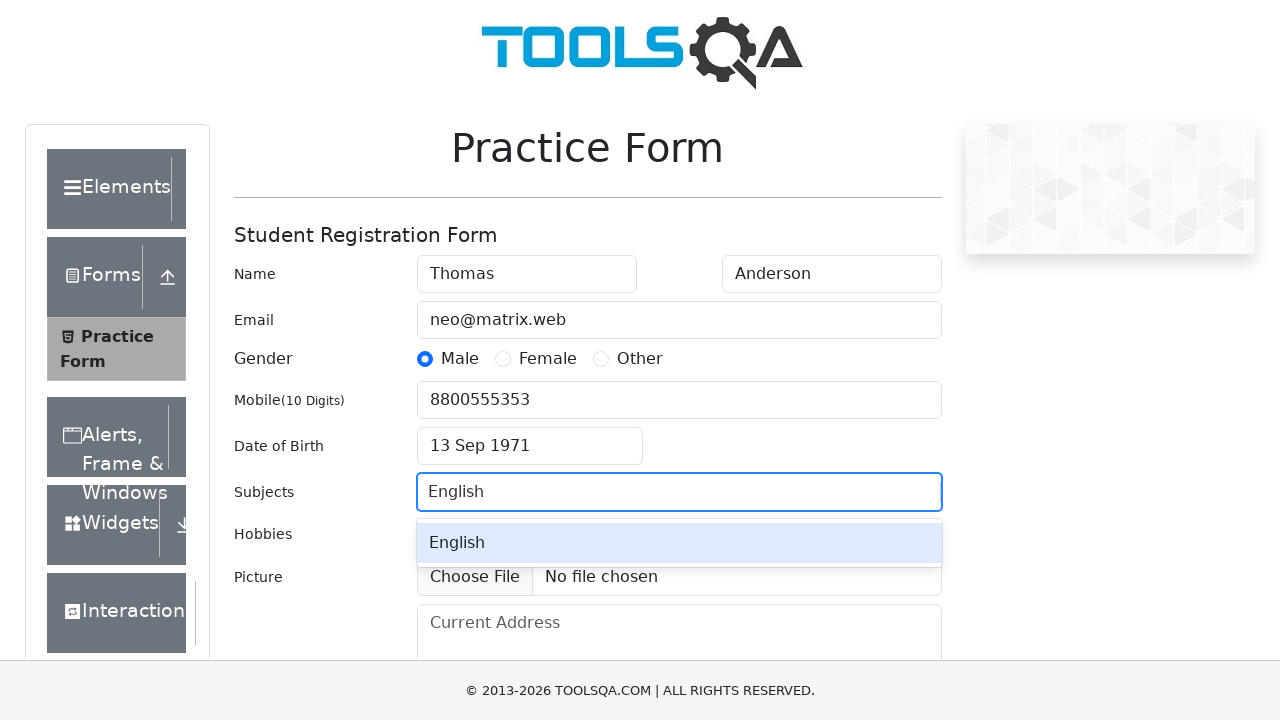

Pressed Enter to confirm English subject on #subjectsInput
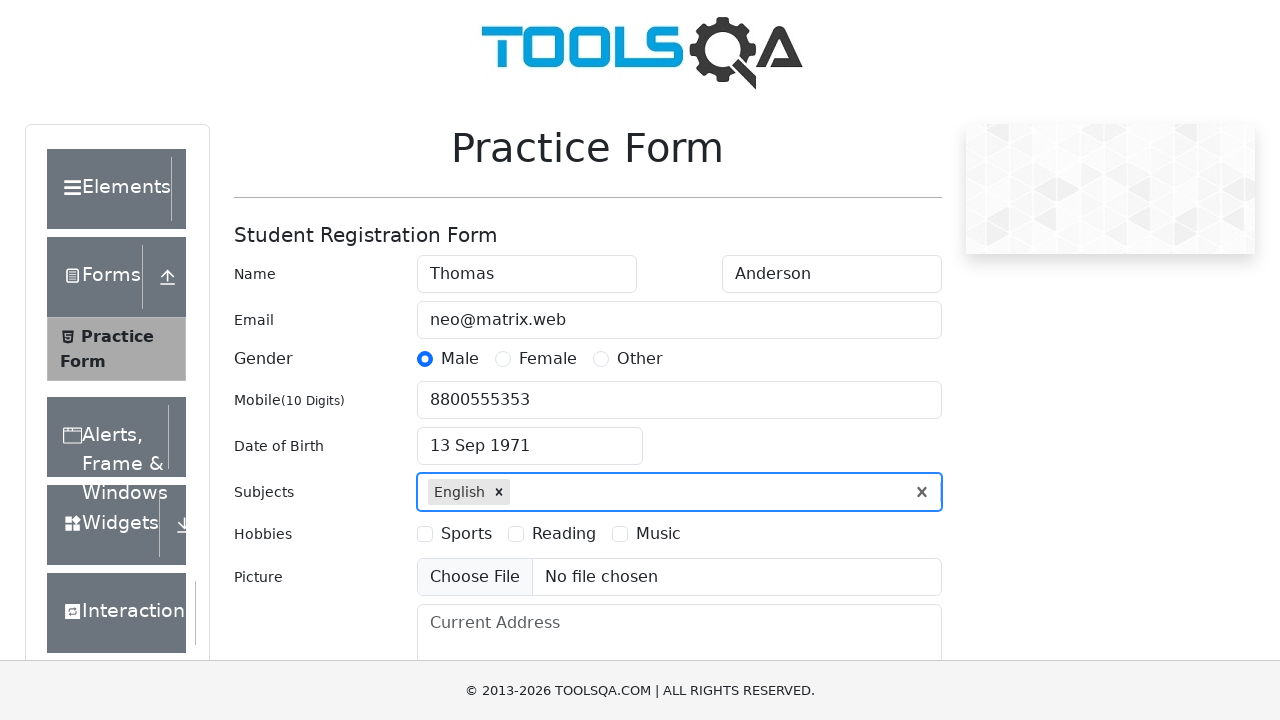

Selected Sports hobby at (466, 534) on label[for='hobbies-checkbox-1']
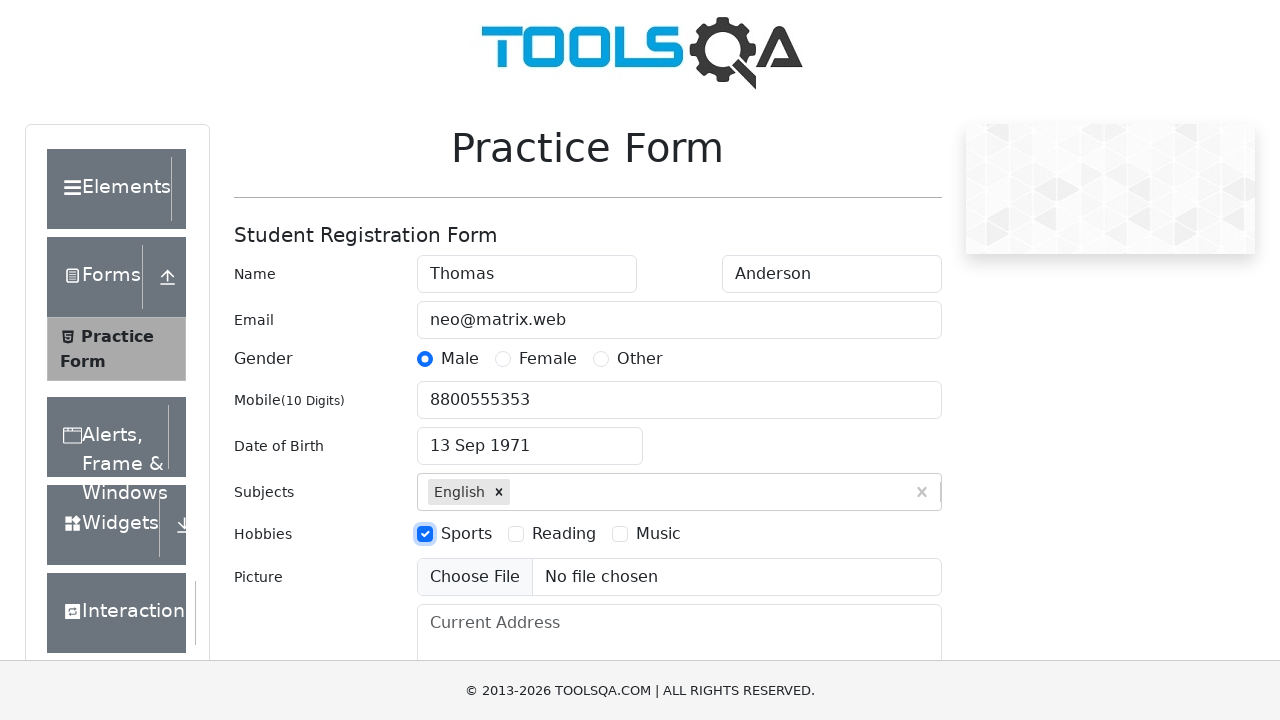

Selected Music hobby at (658, 534) on label[for='hobbies-checkbox-3']
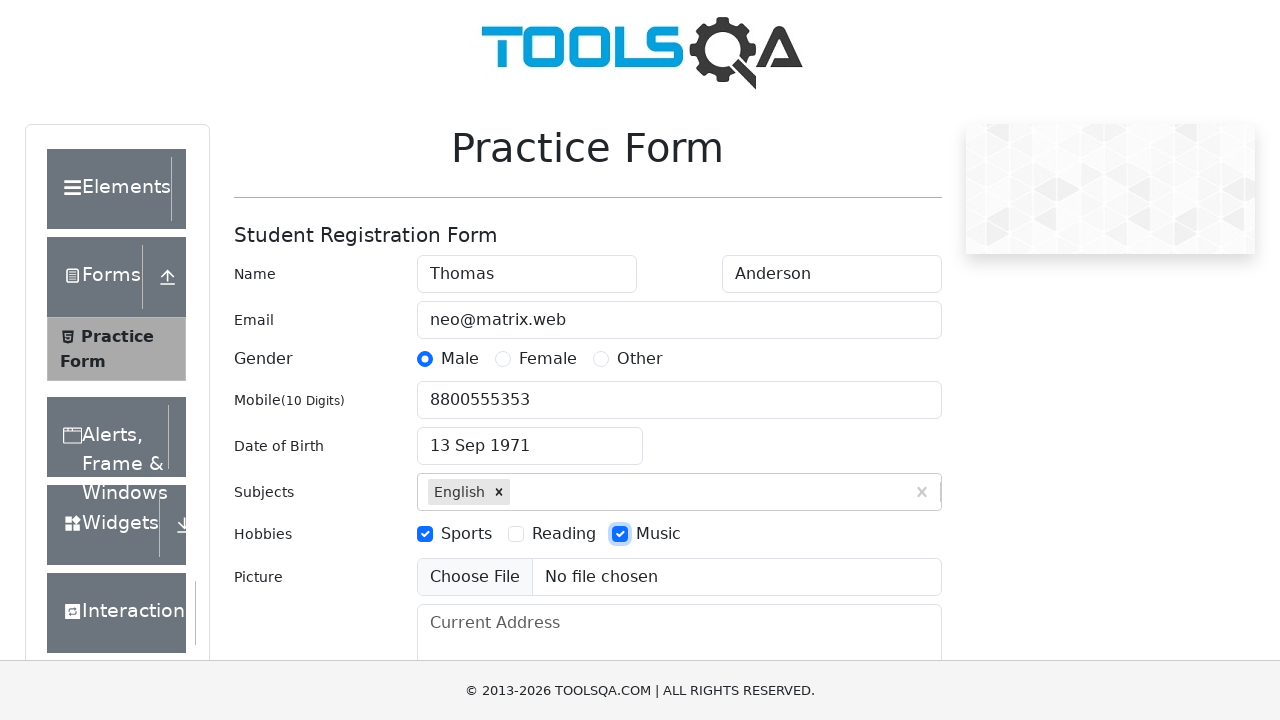

Filled current address field on #currentAddress
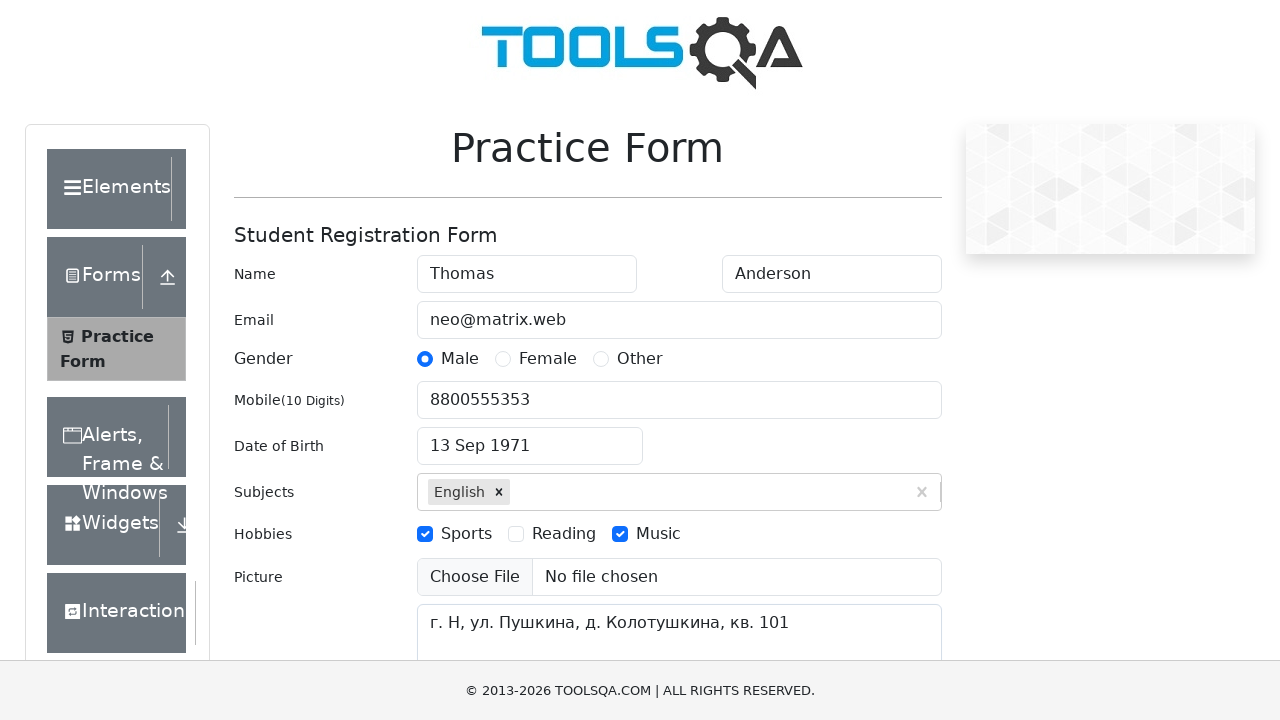

Filled state input with 'Uttar Pradesh' on #react-select-3-input
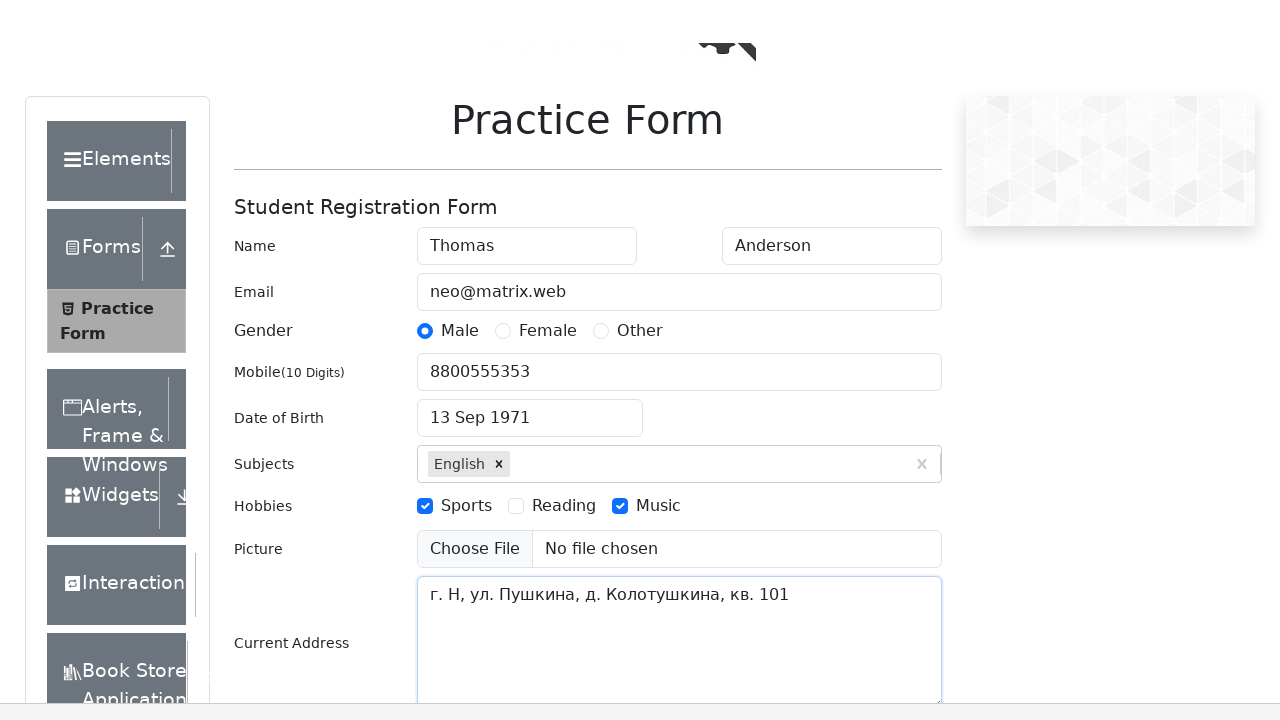

Pressed Enter to confirm Uttar Pradesh state on #react-select-3-input
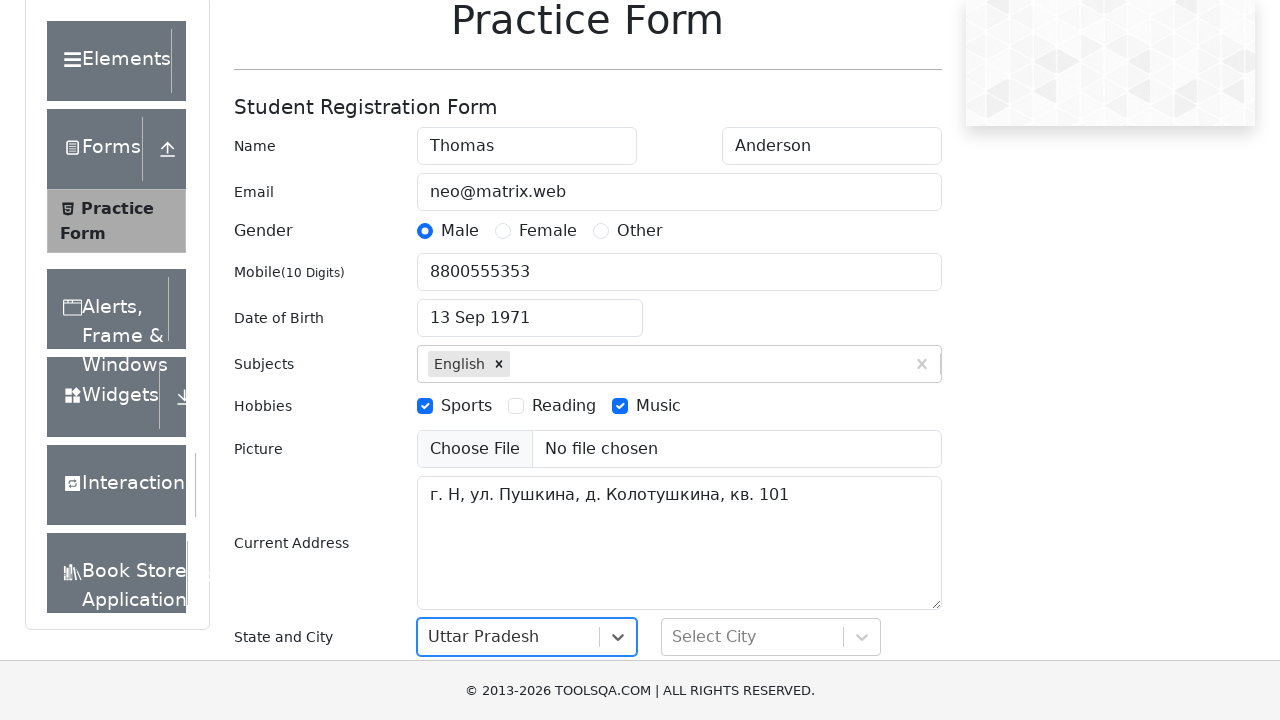

Filled city input with 'Agra' on #react-select-4-input
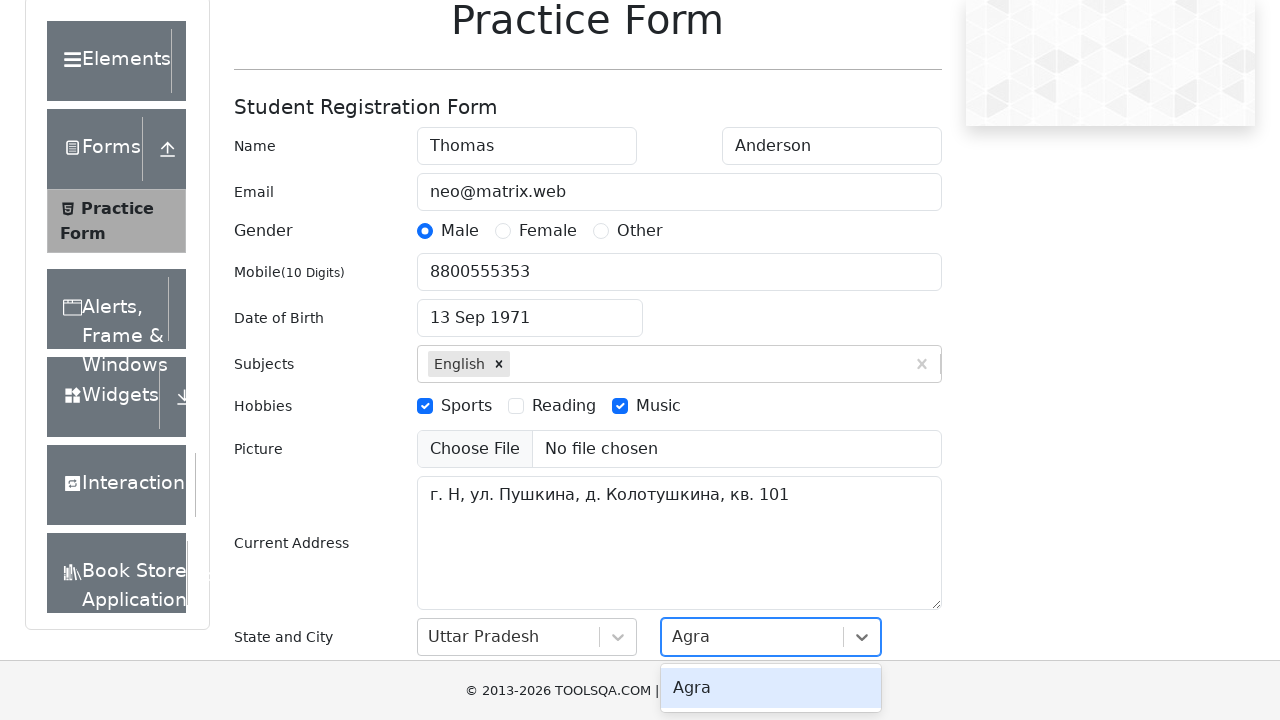

Pressed Enter to confirm Agra city on #react-select-4-input
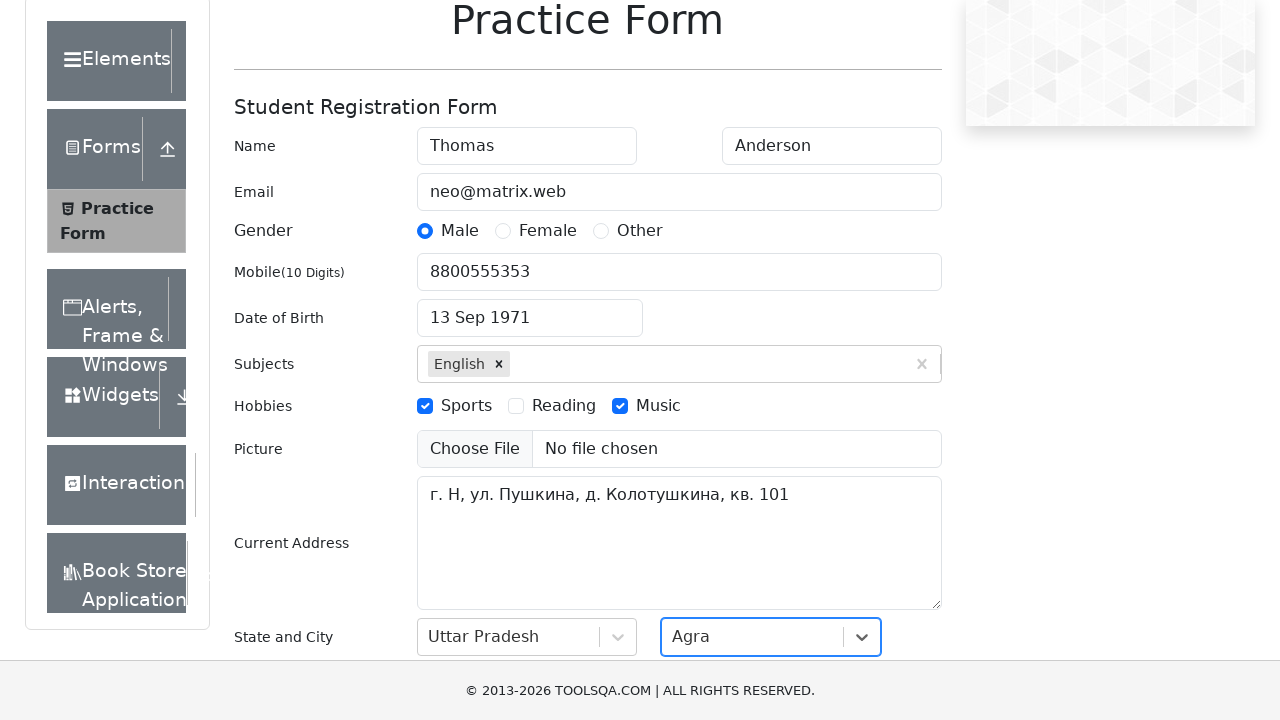

Clicked submit button to submit the form at (885, 499) on #submit
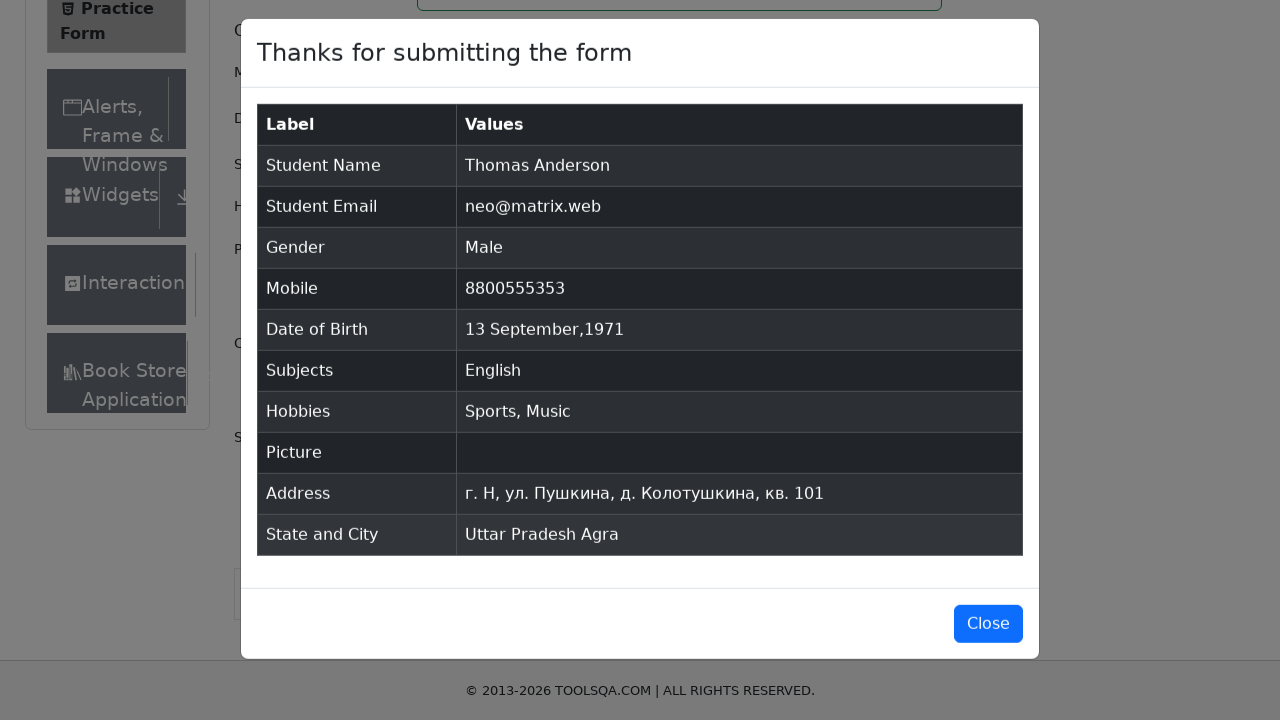

Form submission modal appeared successfully
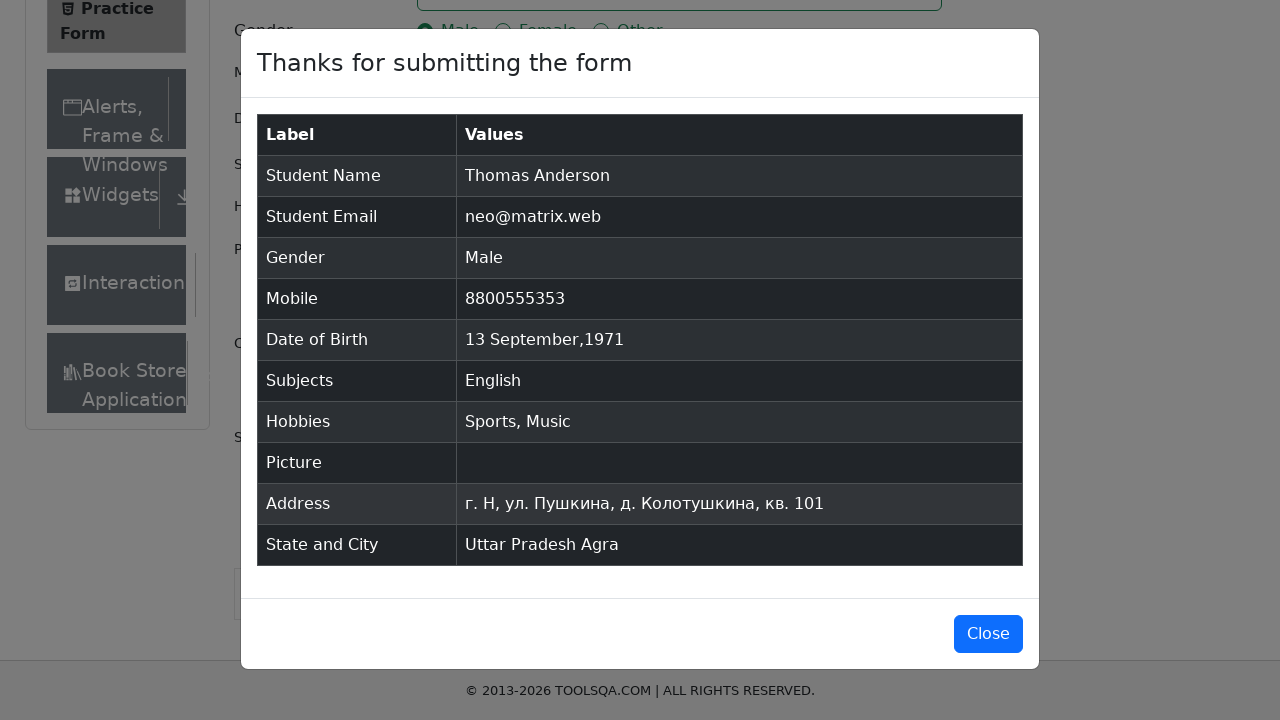

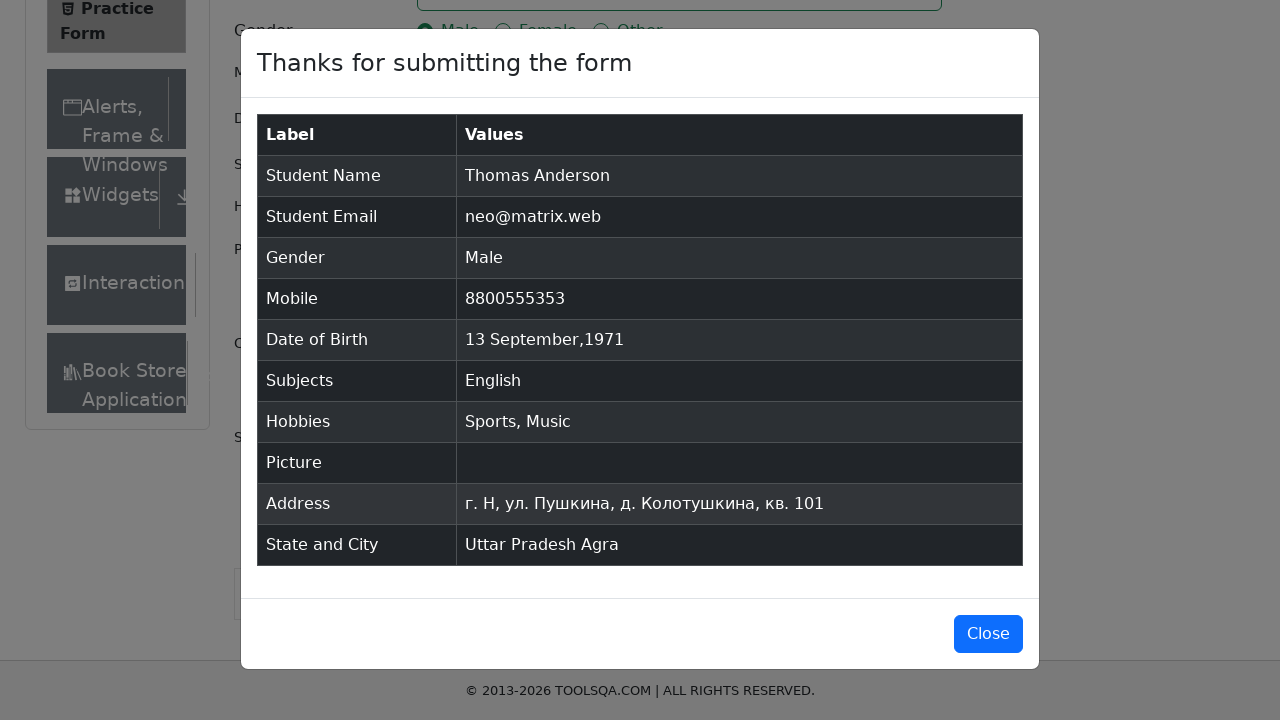